Verifies that the current page URL matches the expected OrangeHRM login page URL

Starting URL: https://opensource-demo.orangehrmlive.com/web/index.php/auth/login

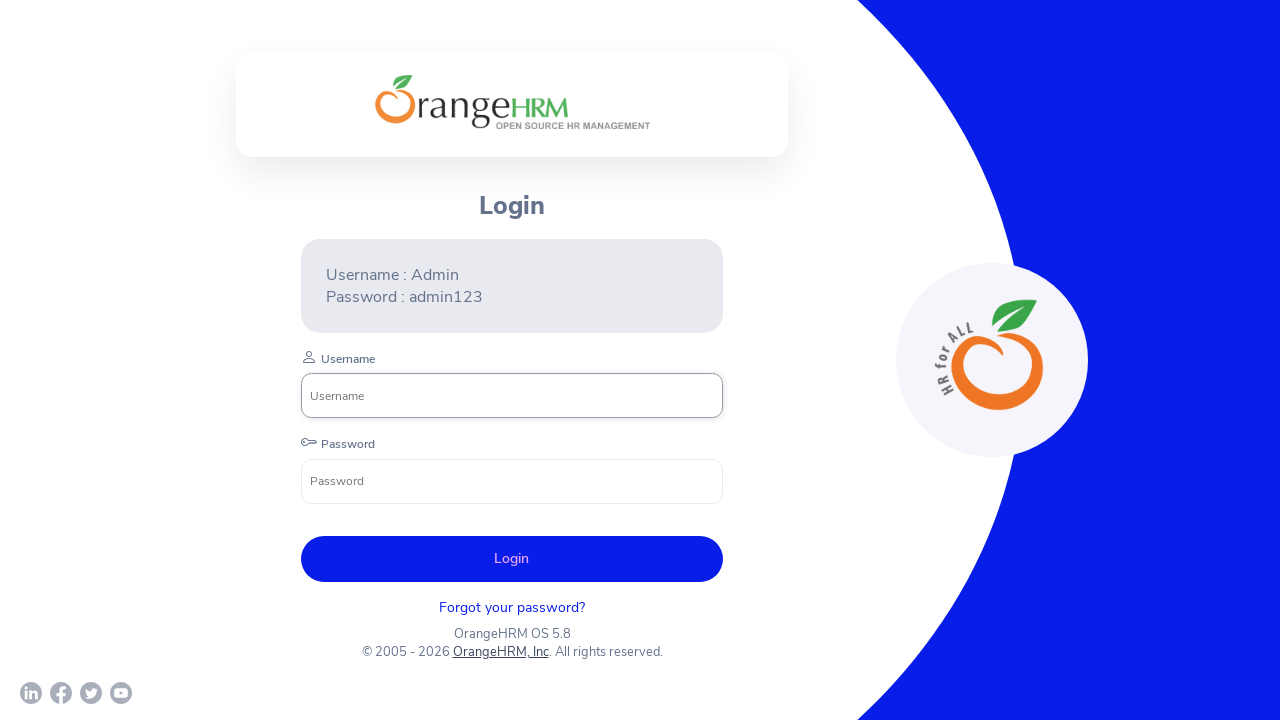

Waited for page to fully load (networkidle state)
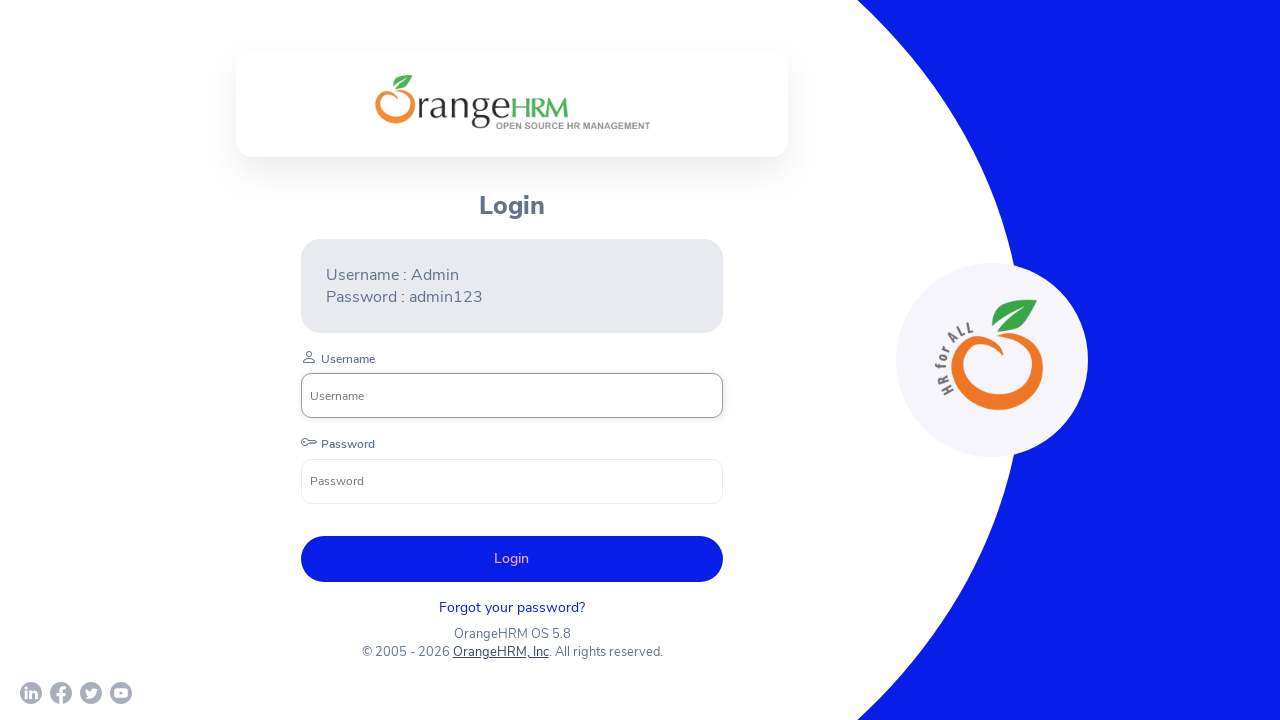

Captured current URL: https://opensource-demo.orangehrmlive.com/web/index.php/auth/login
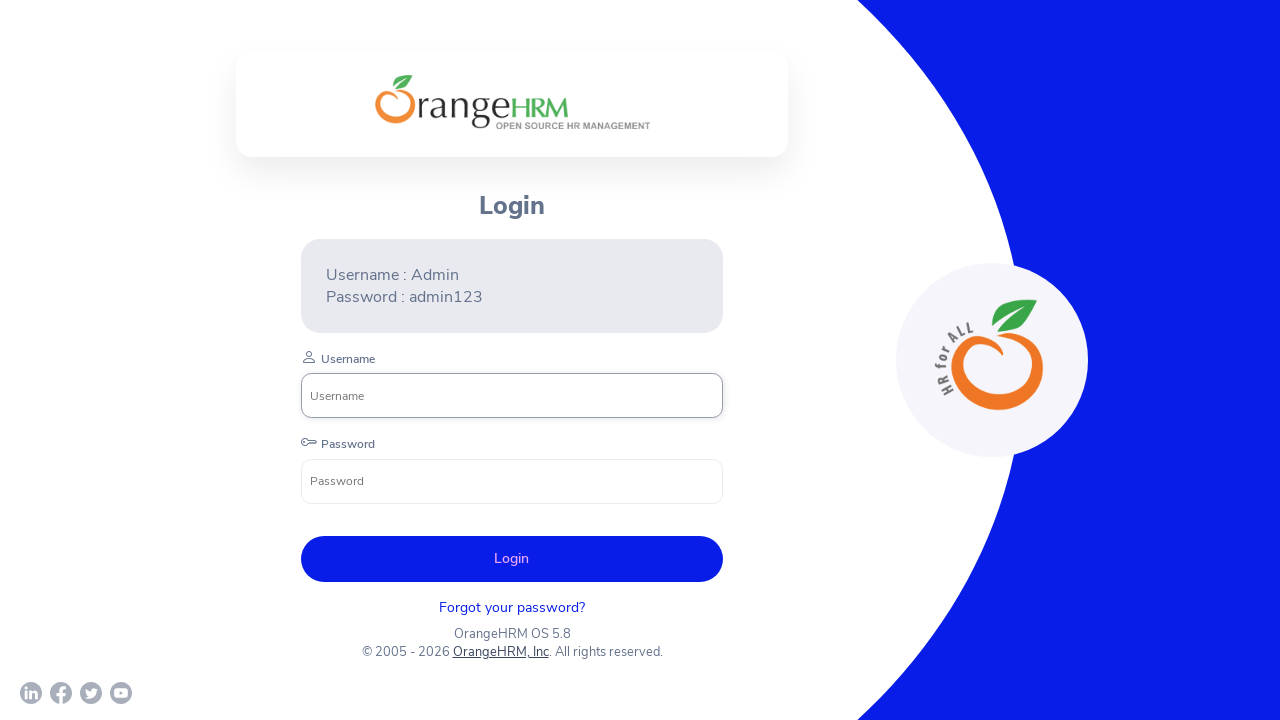

Verified current URL matches expected OrangeHRM login page URL
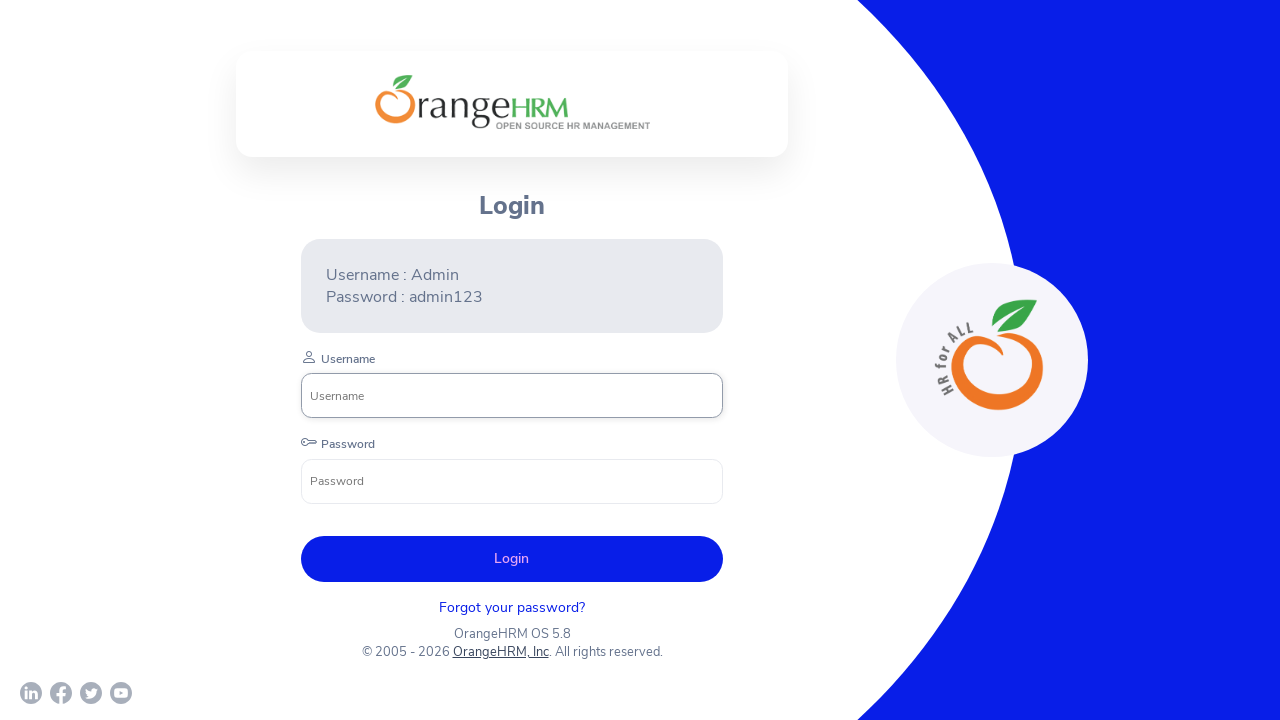

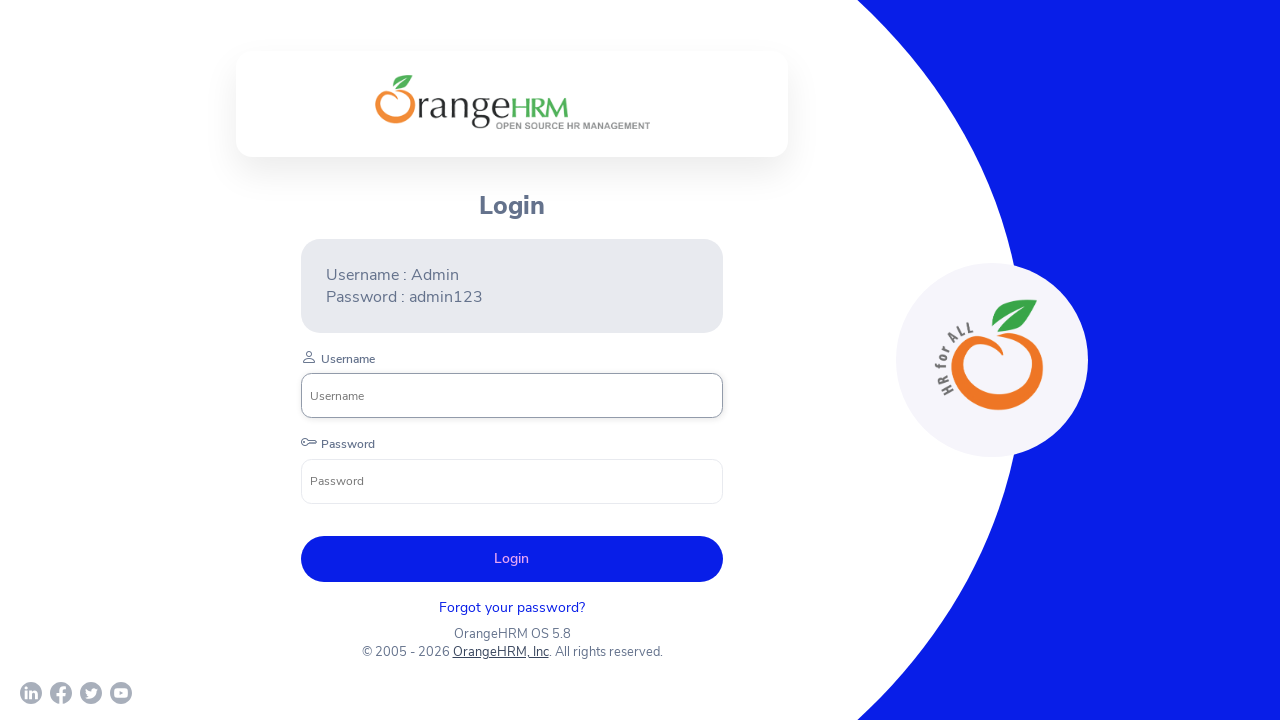